Navigates to the omayo test automation practice site and clicks on a radio button element identified by its ID.

Starting URL: http://omayo.blogspot.com/

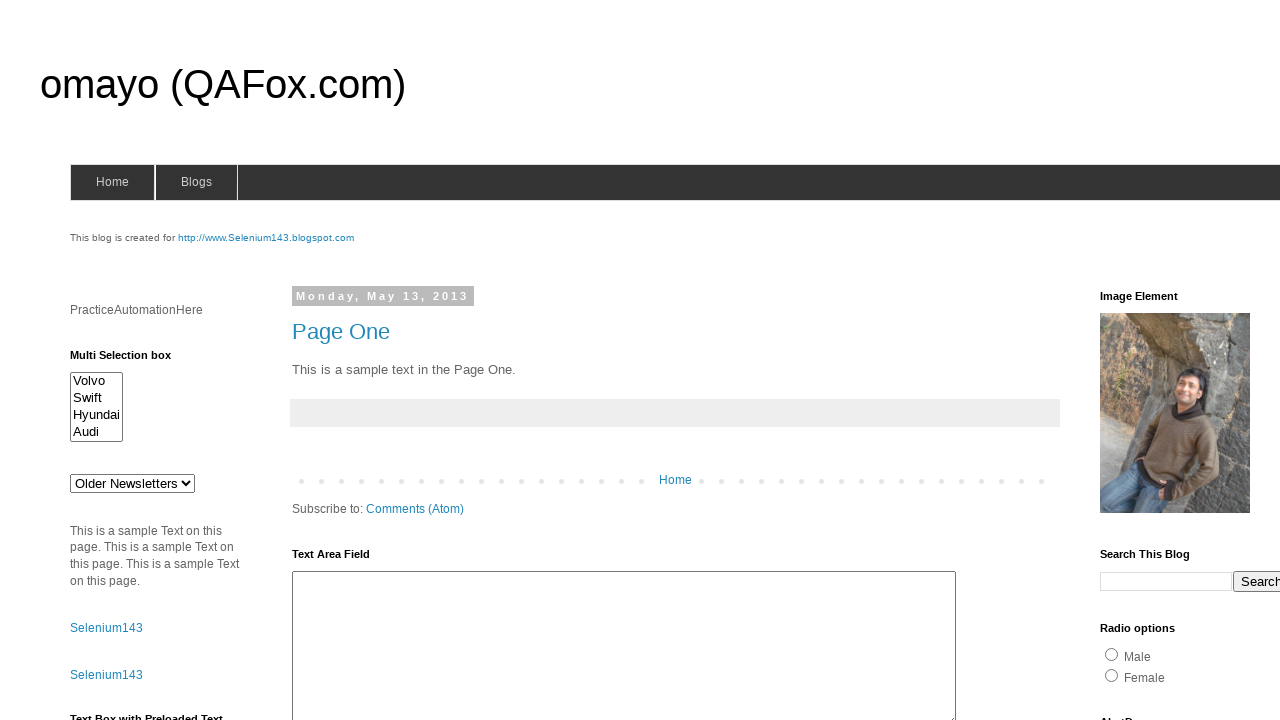

Navigated to omayo test automation practice site
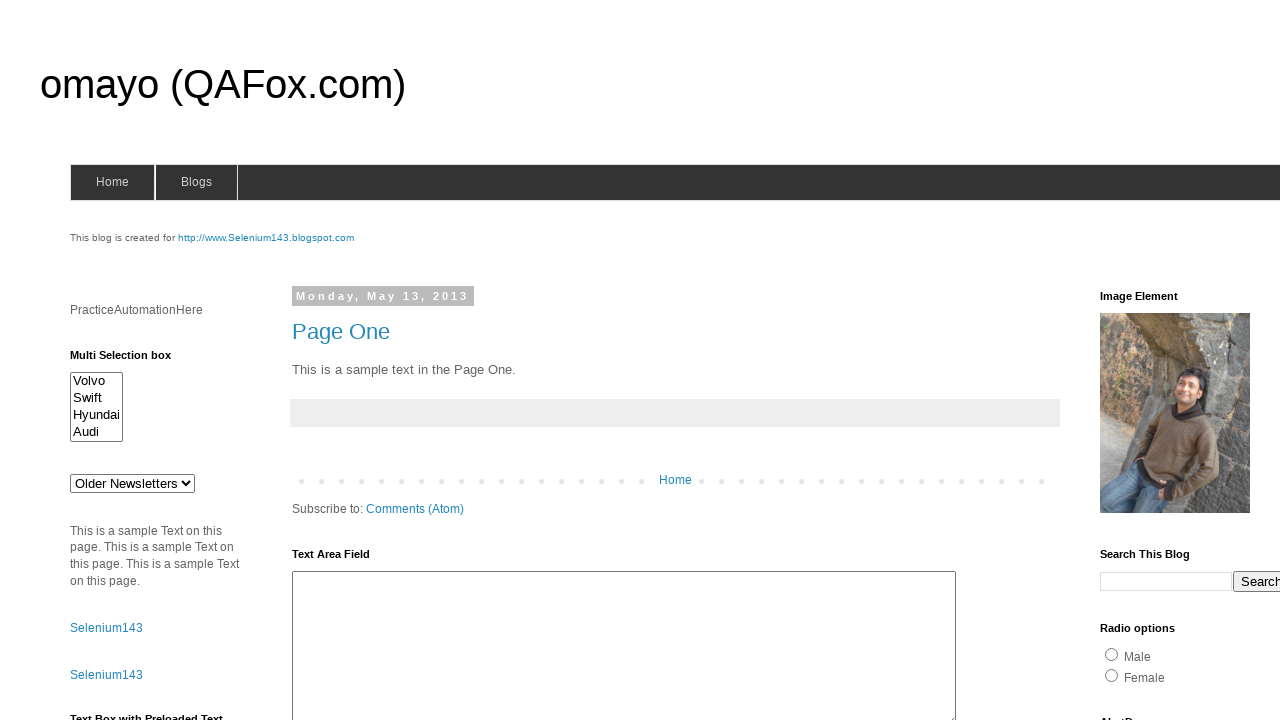

Clicked radio button element with id 'radio1' at (1112, 654) on #radio1
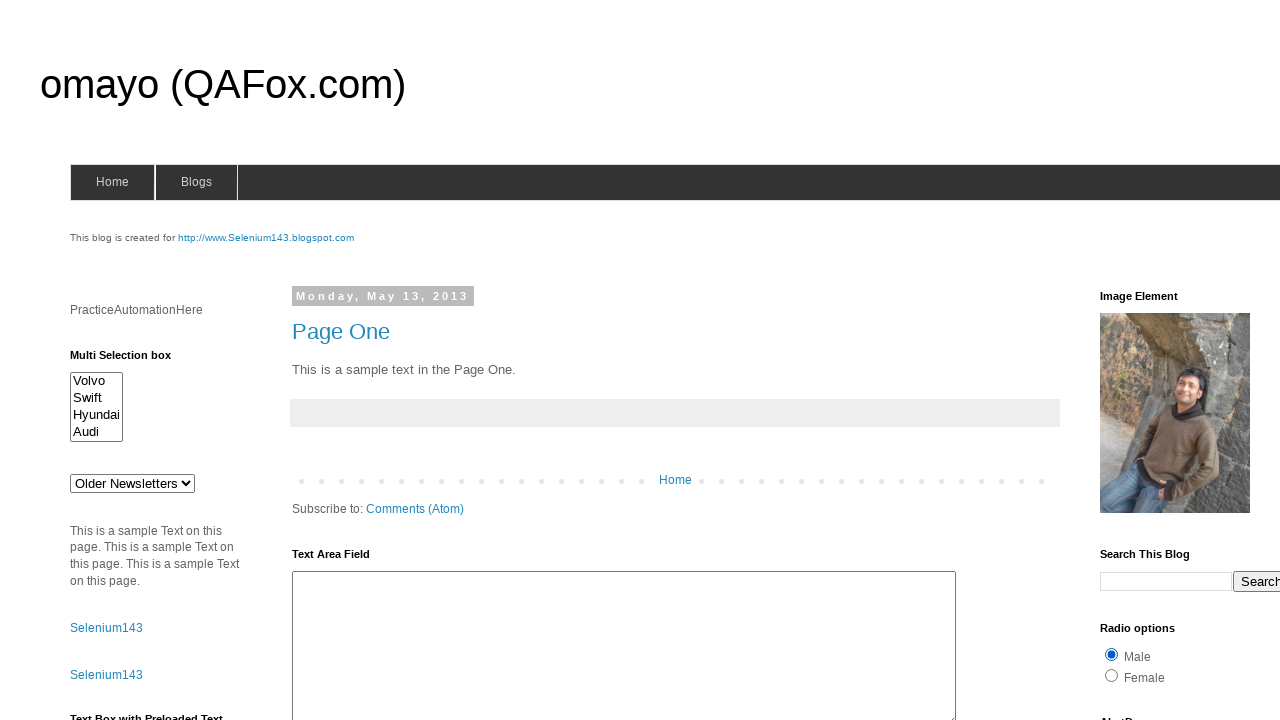

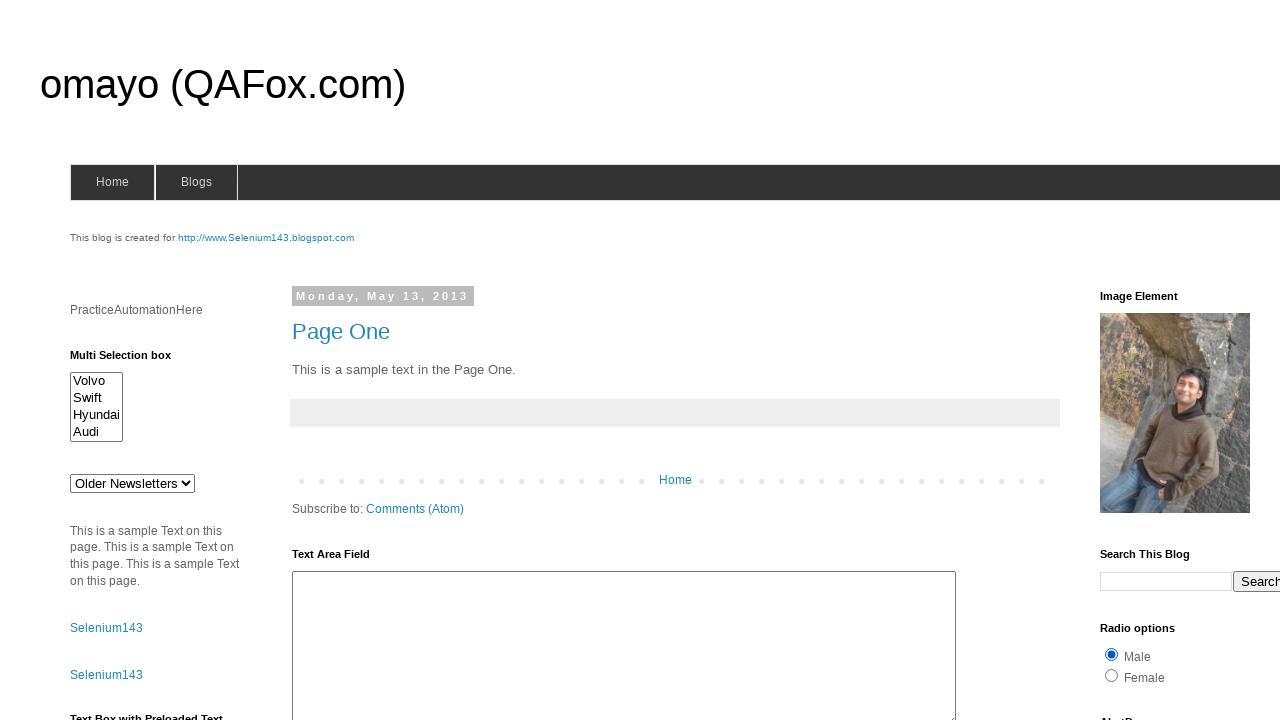